Tests radio button selection functionality by navigating to the radio button page and selecting the "Impressive" option

Starting URL: https://demoqa.com/

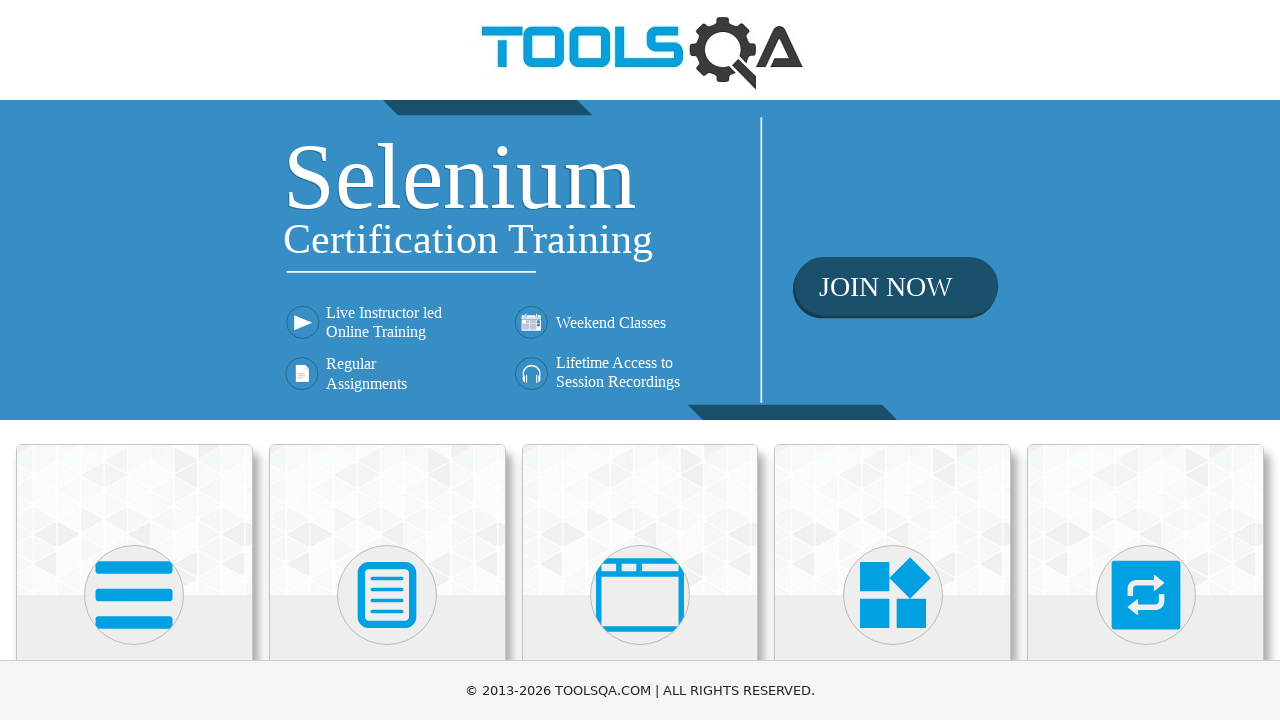

Clicked on Elements card at (134, 360) on text=Elements
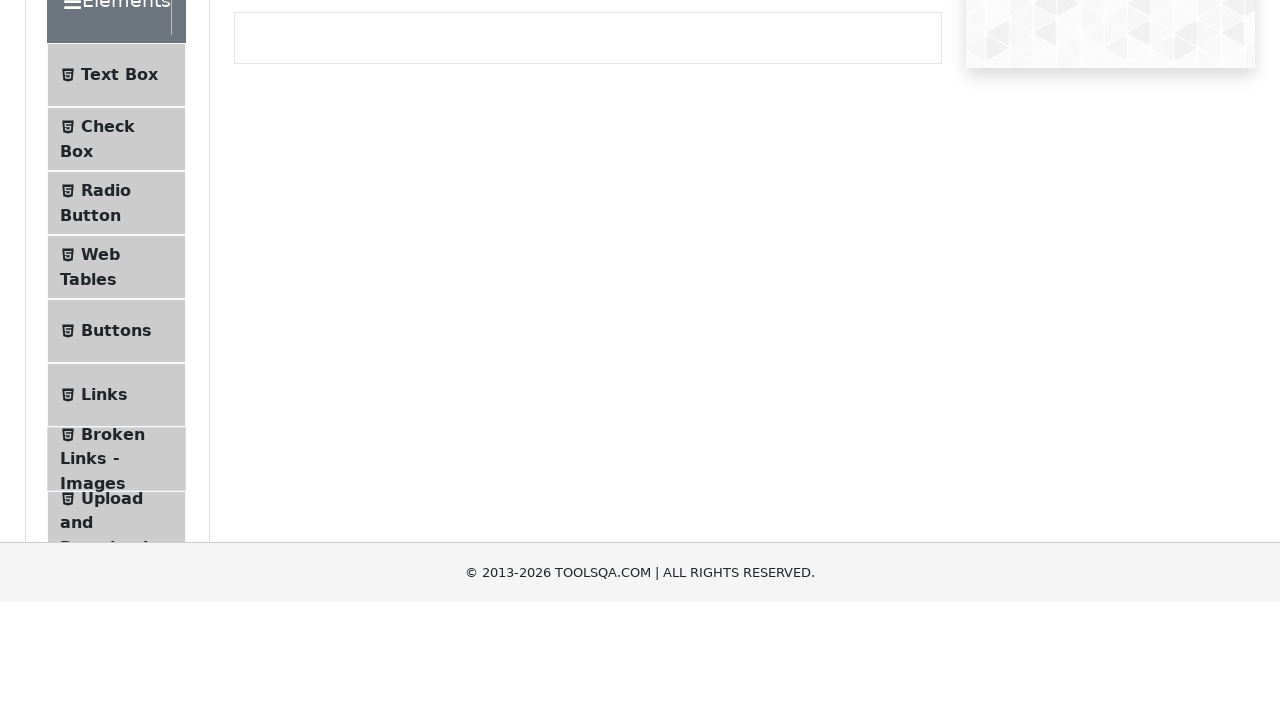

Clicked on Radio Button menu item at (106, 376) on text=Radio Button
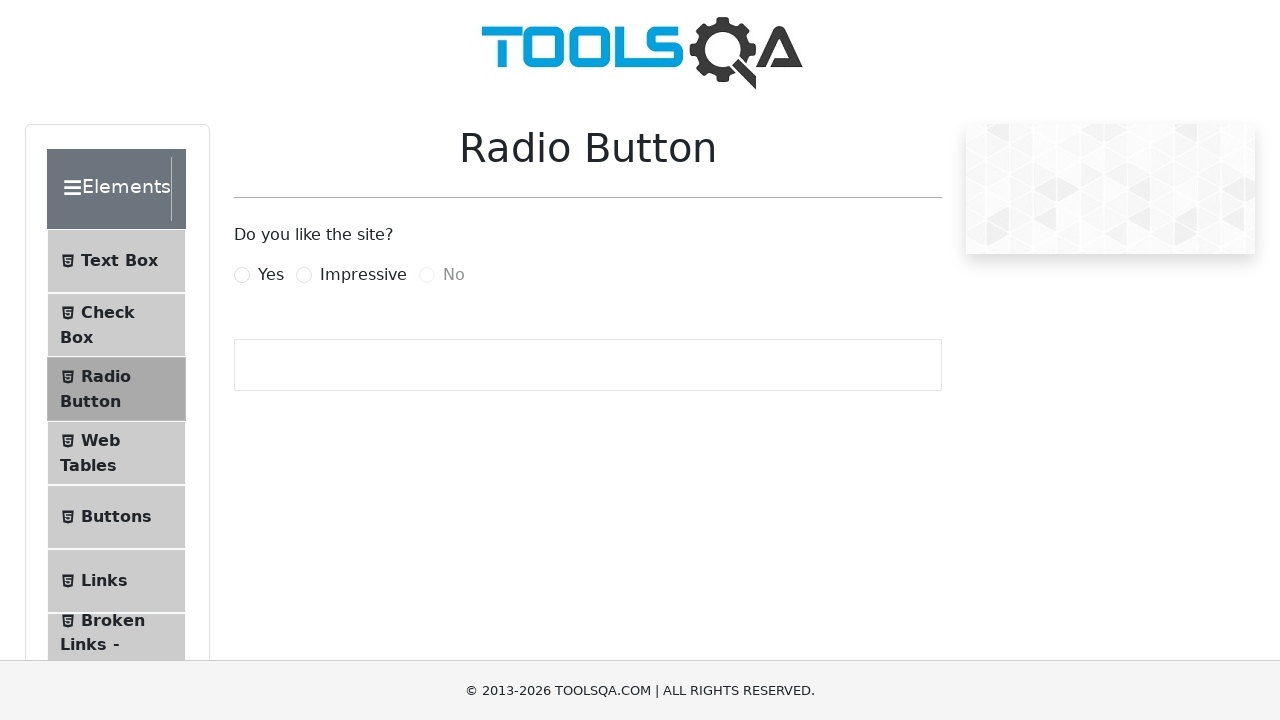

Selected 'Impressive' radio button option at (363, 275) on label[for='impressiveRadio']
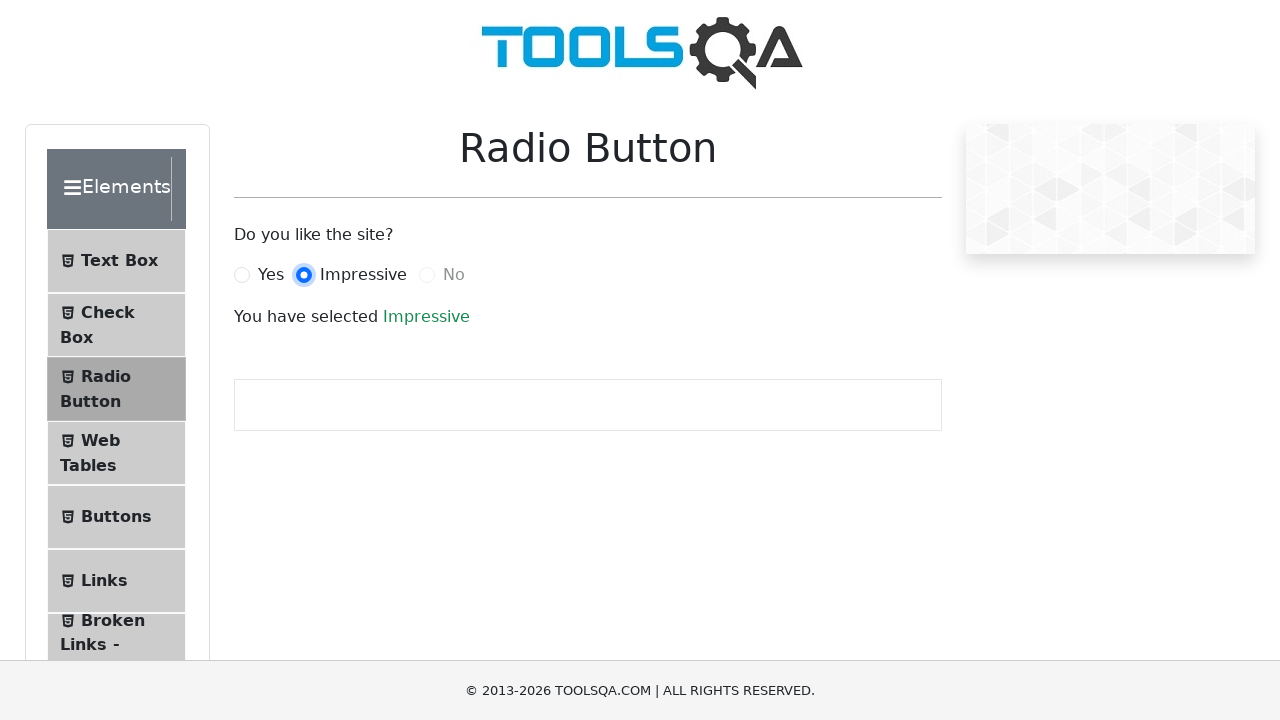

Verified selection confirmation message 'You have selected Impressive' appeared
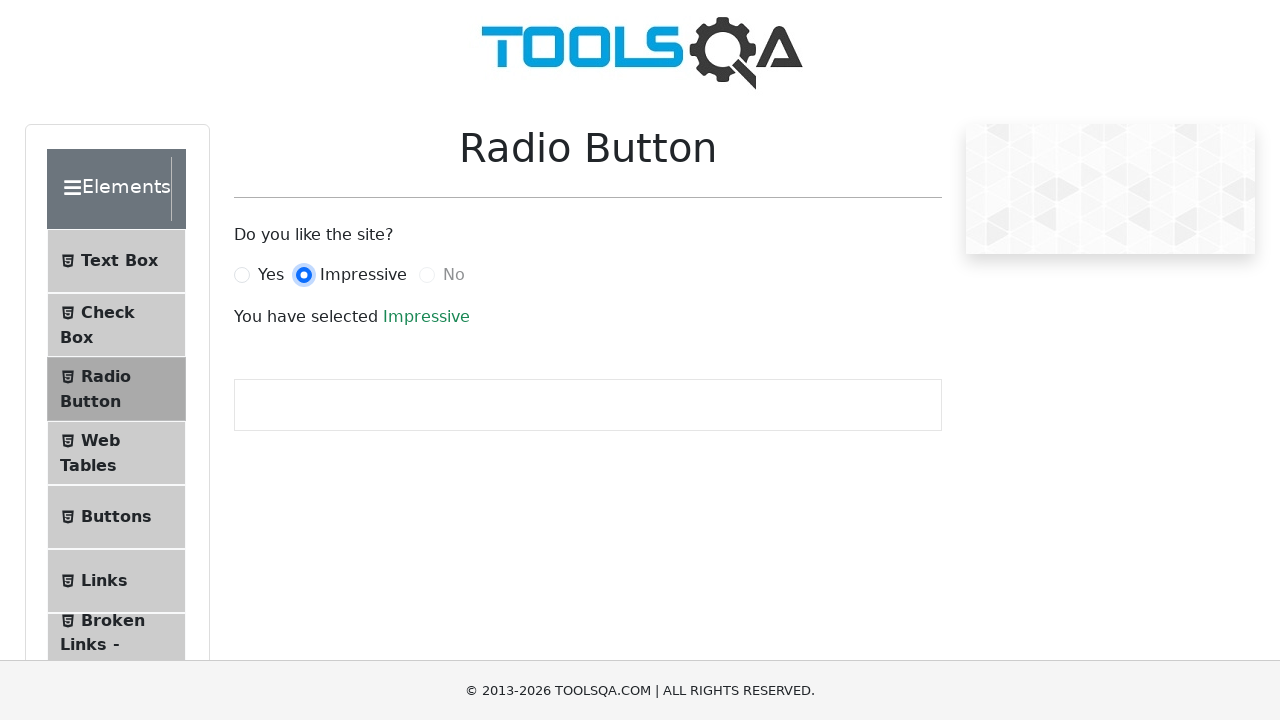

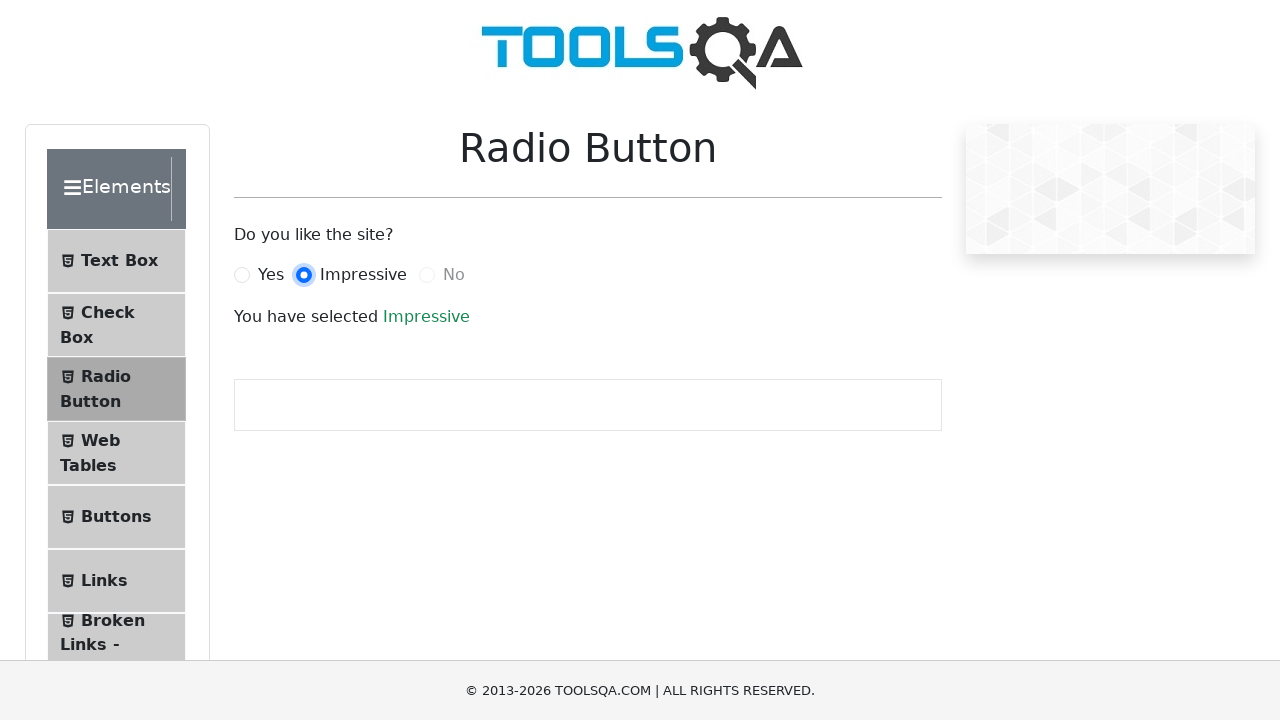